Tests window handling by opening a popup window, switching to it, closing it, and returning to the main window

Starting URL: http://omayo.blogspot.com/

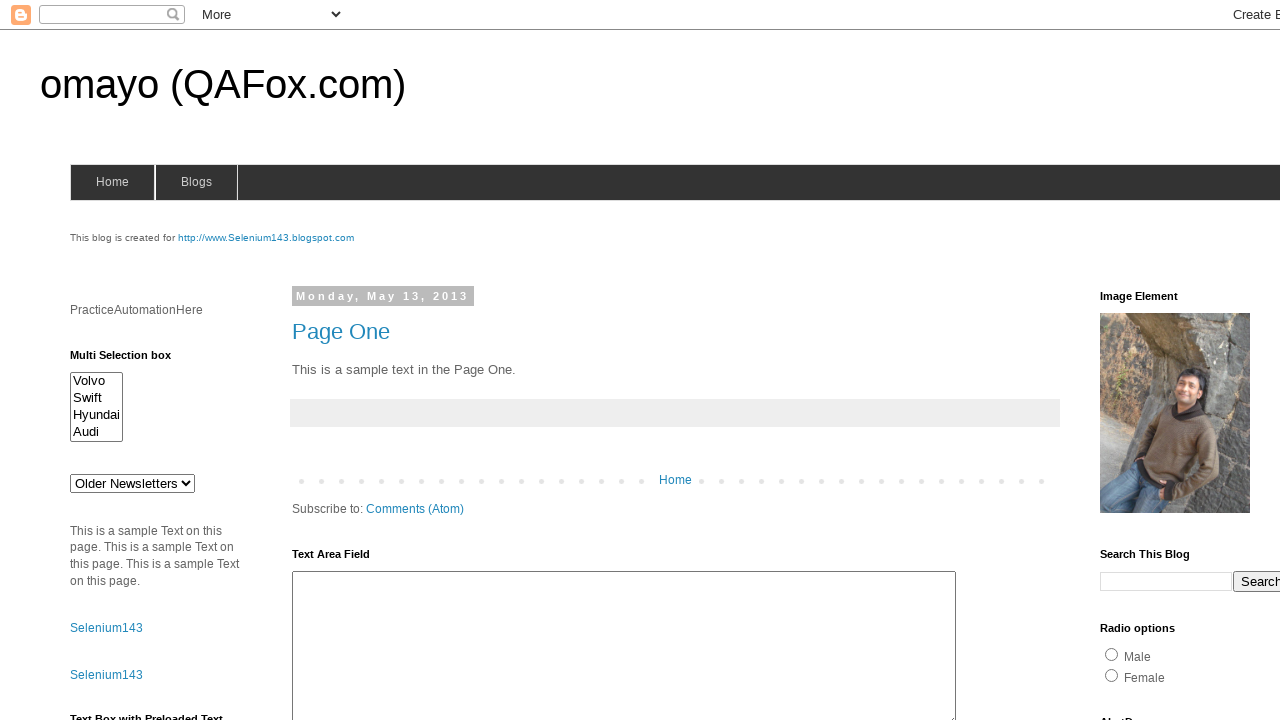

Clicked link to open popup window at (132, 360) on a:has-text('open a popup window')
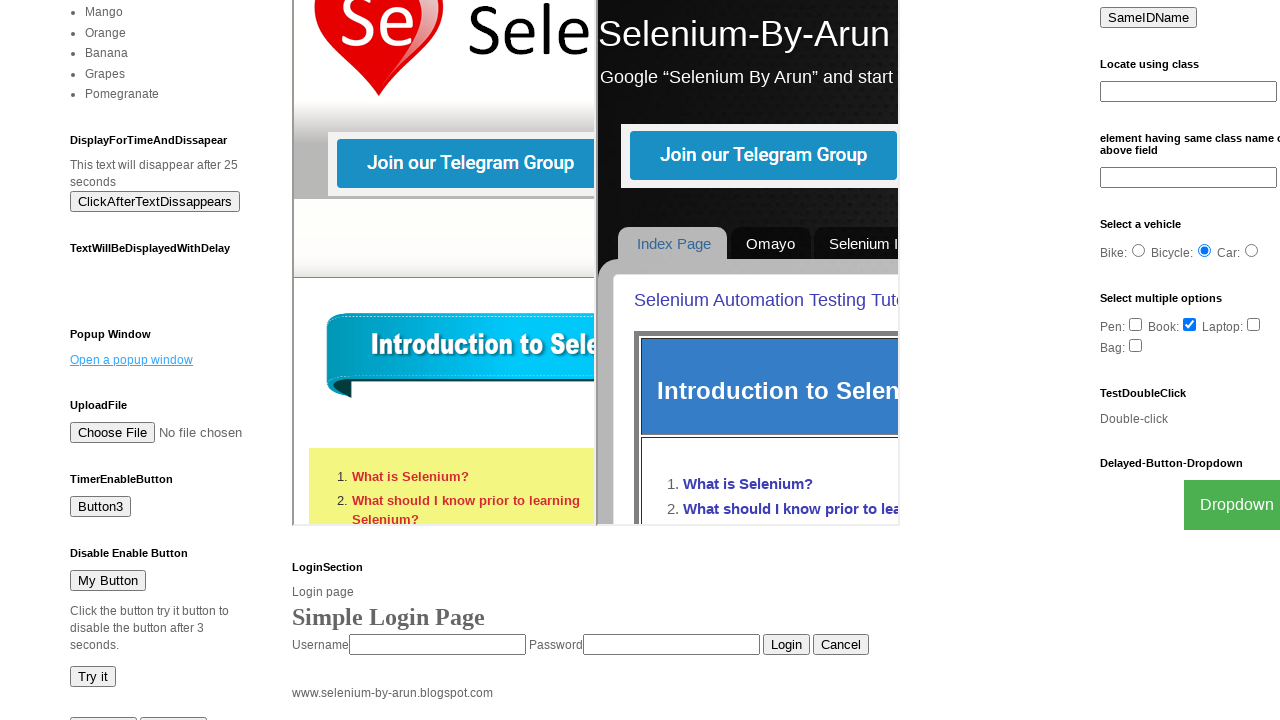

Popup window opened and captured
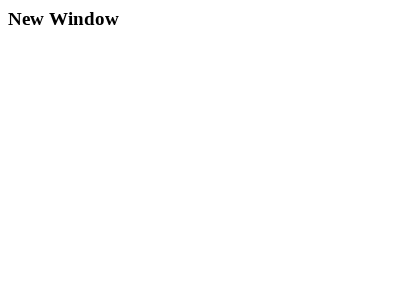

Closed popup window
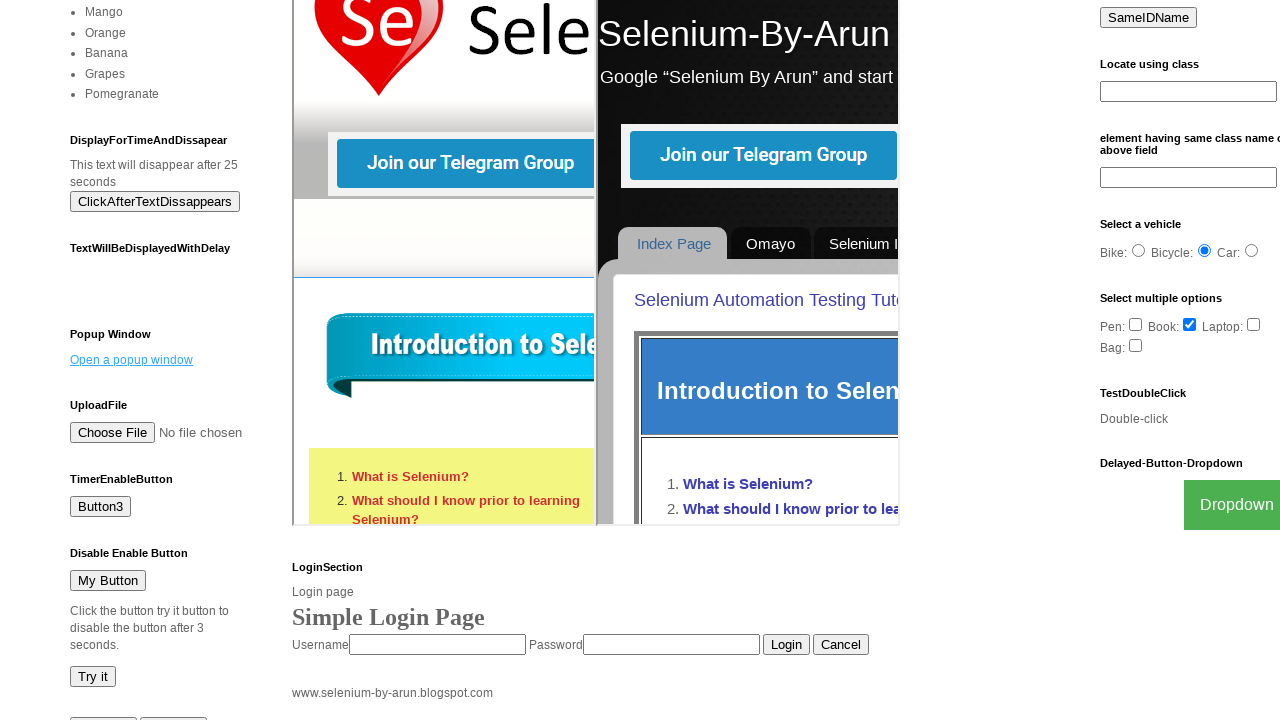

Main window remains open and active
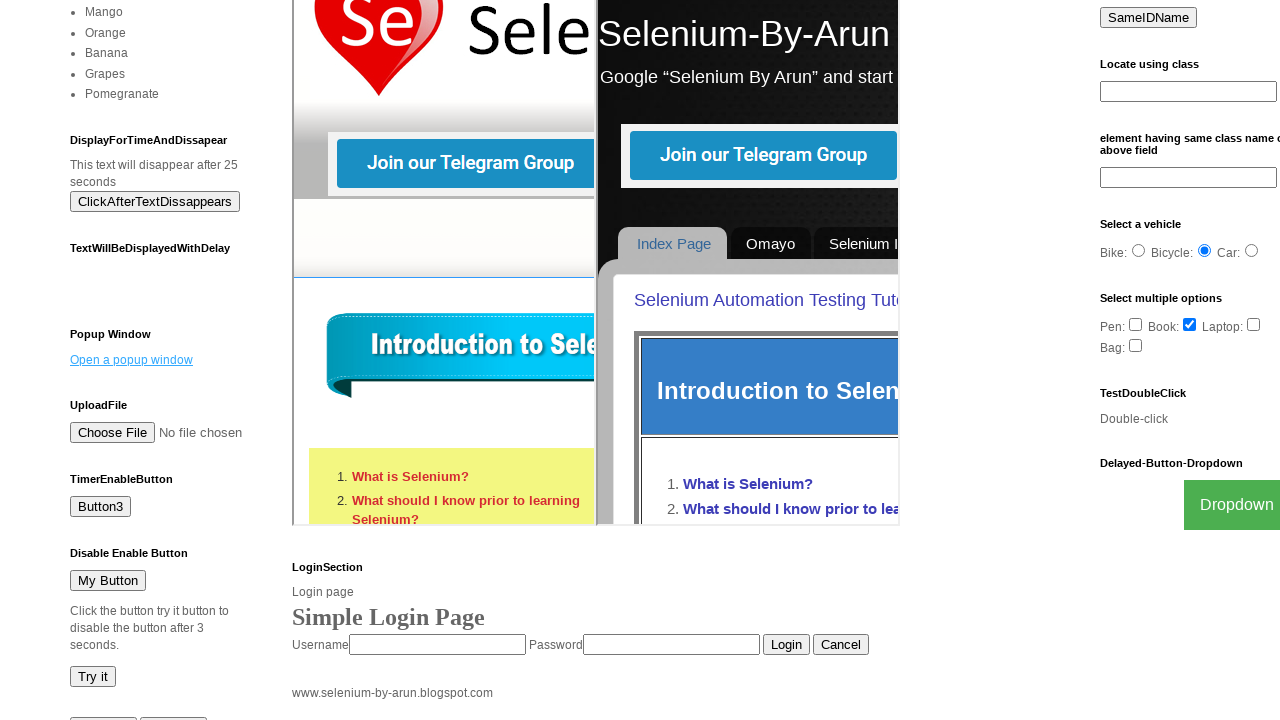

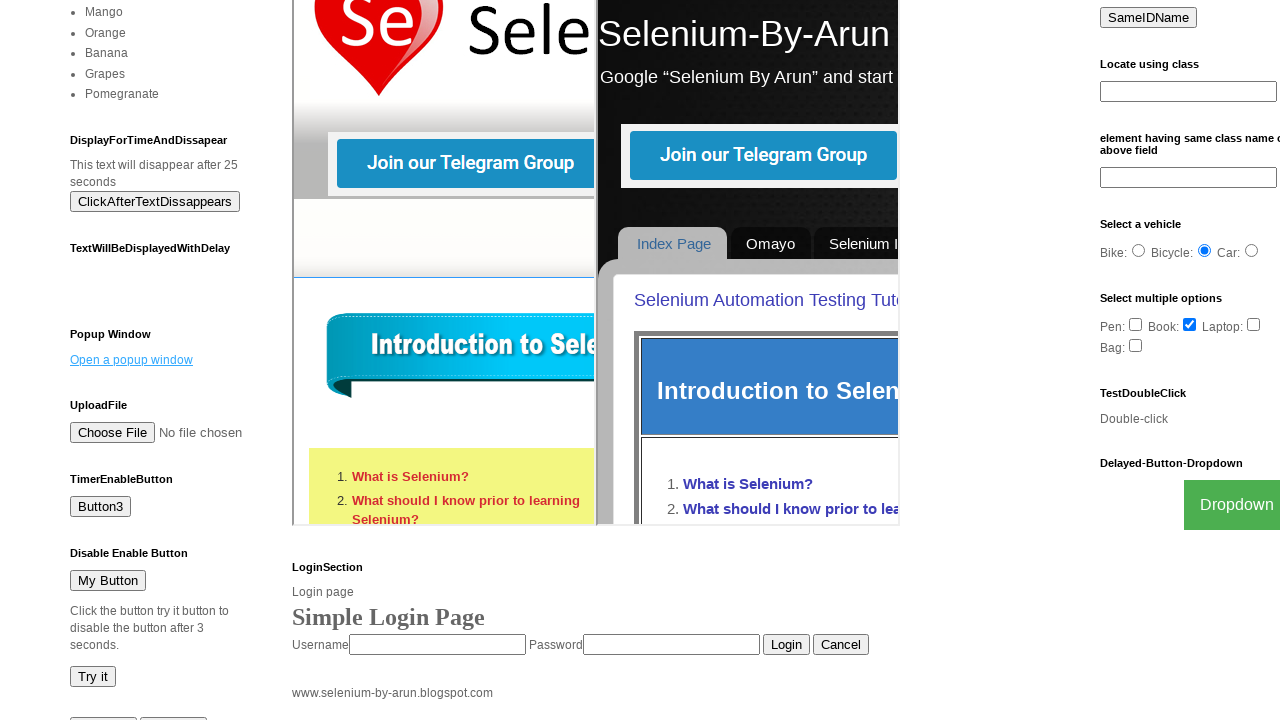